Tests drag and drop functionality by dragging element A to position B, verifying the swap, then dragging it back to verify elements return to original positions.

Starting URL: https://the-internet.herokuapp.com/drag_and_drop

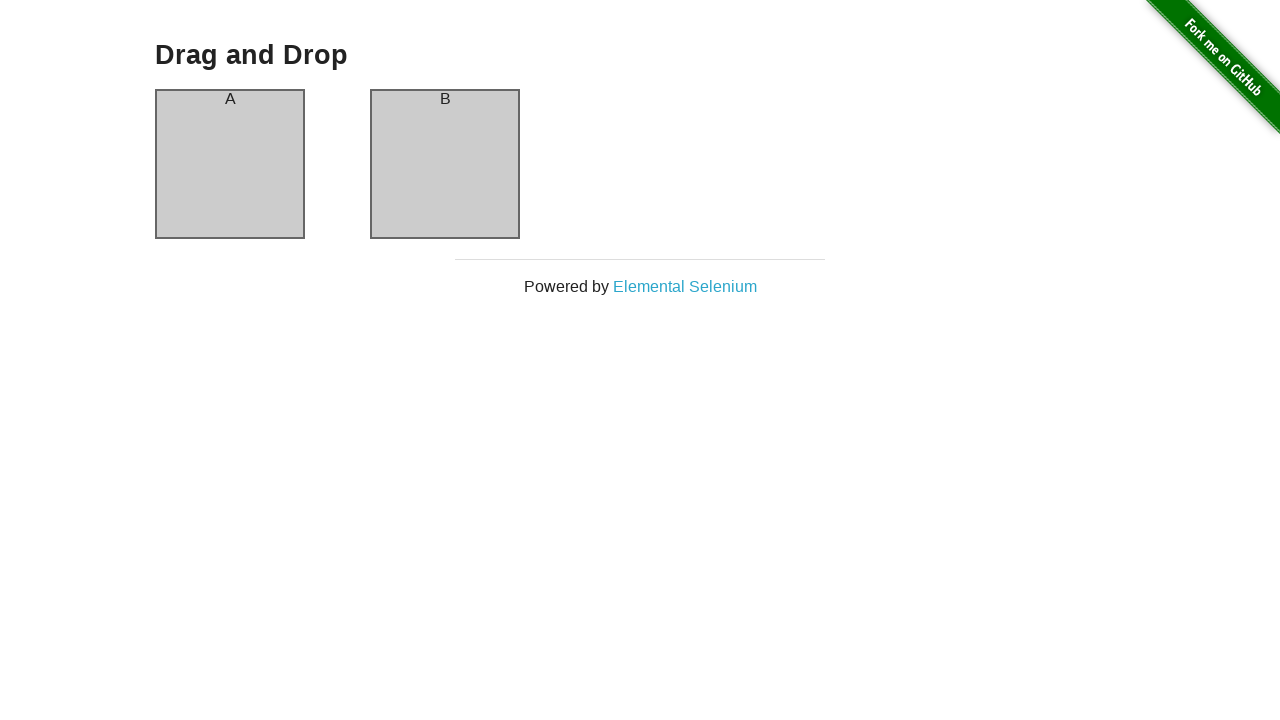

Waited for drag and drop page to load
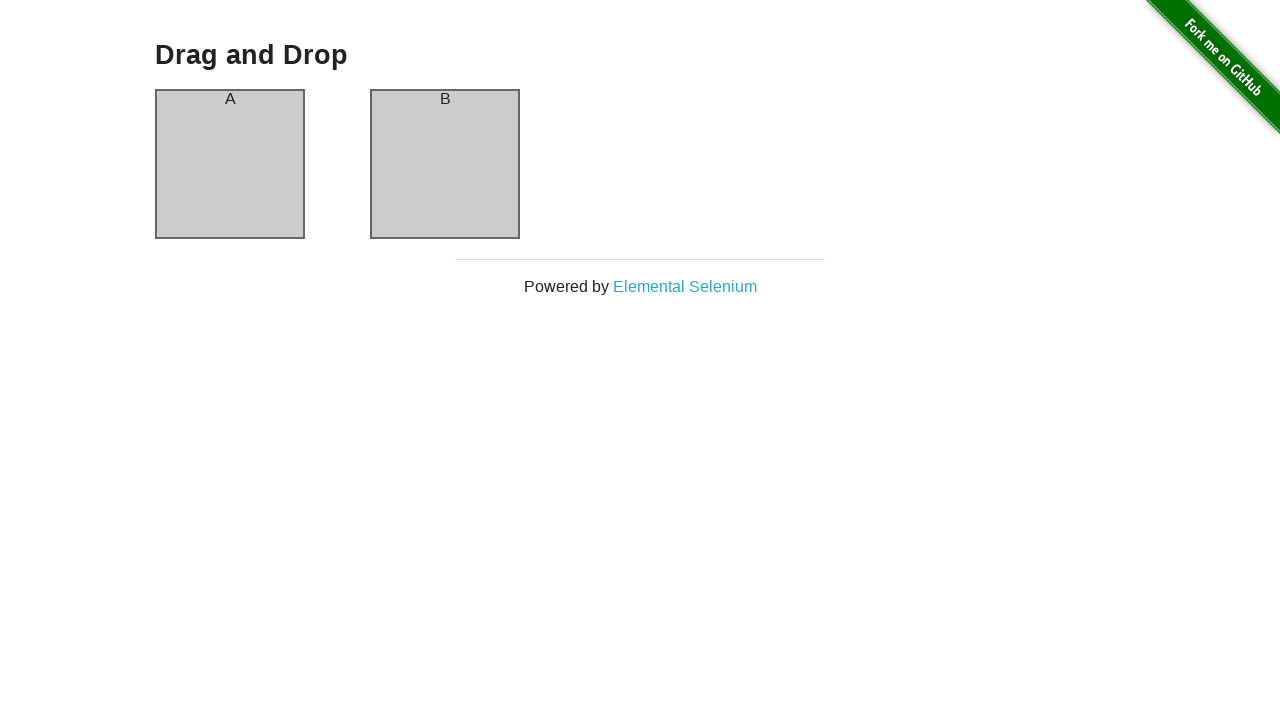

Verified column A header is present in initial state
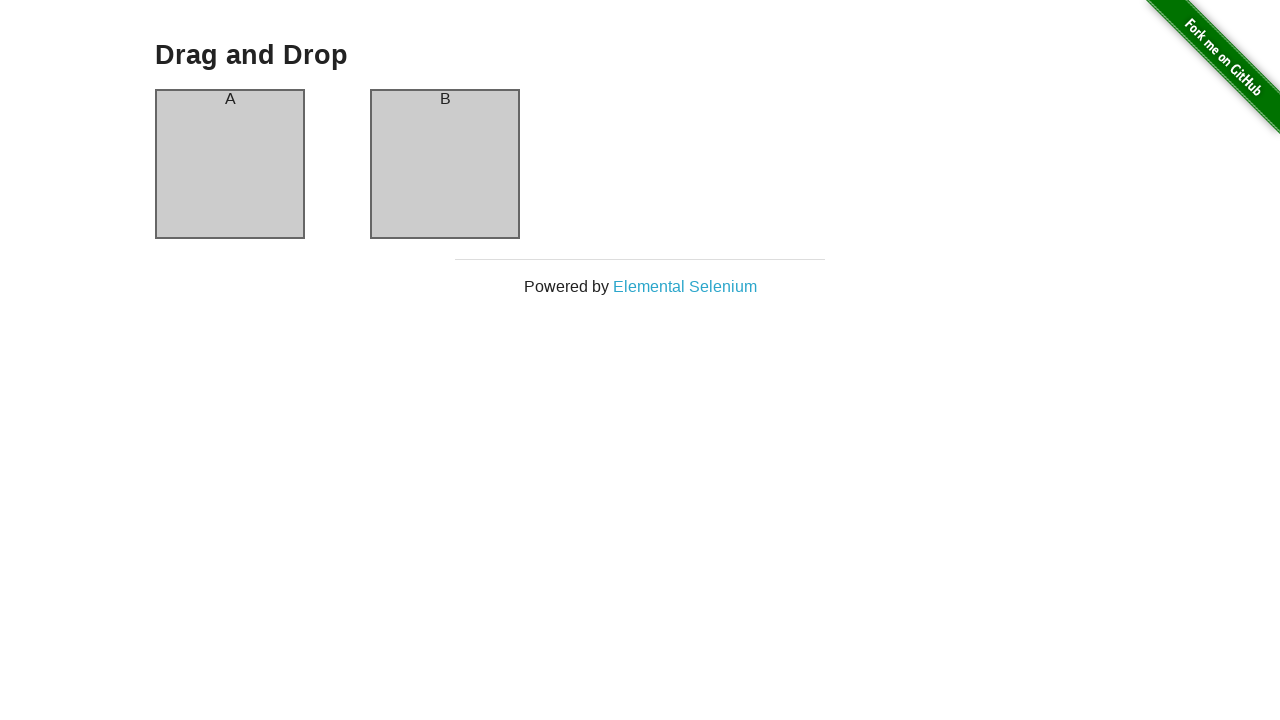

Verified column B header is present in initial state
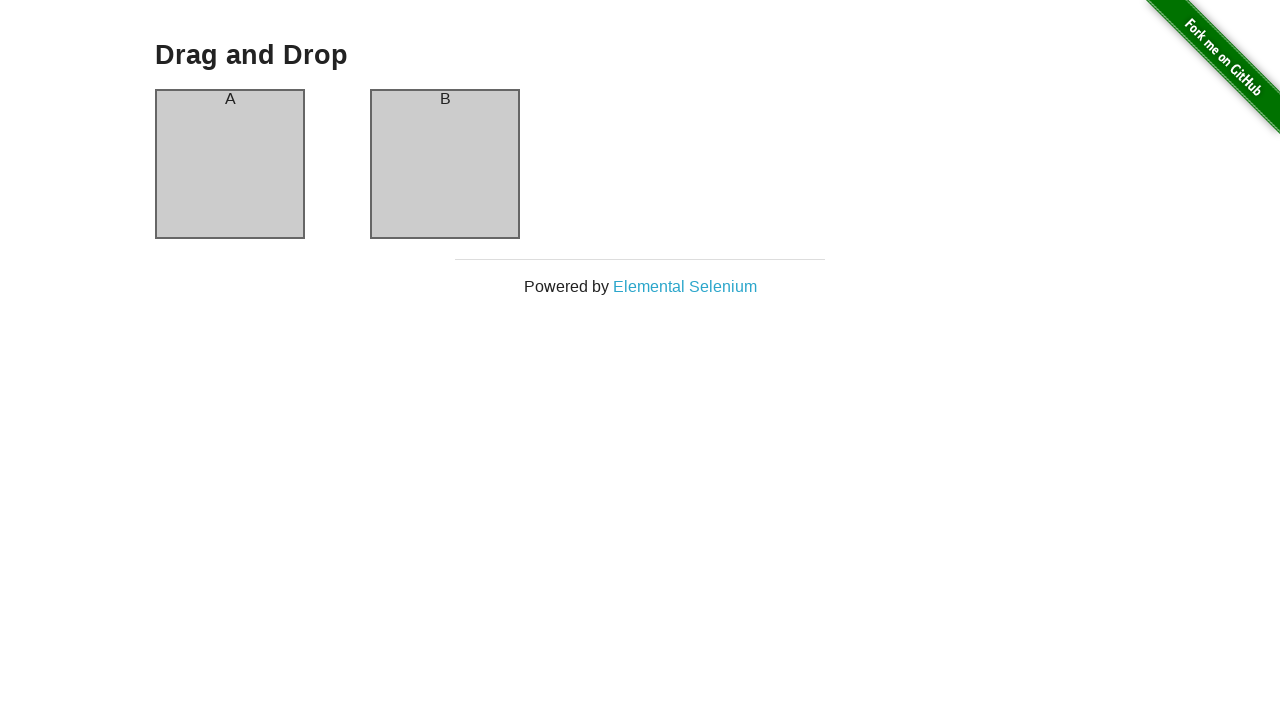

Dragged element A from column A to column B at (445, 164)
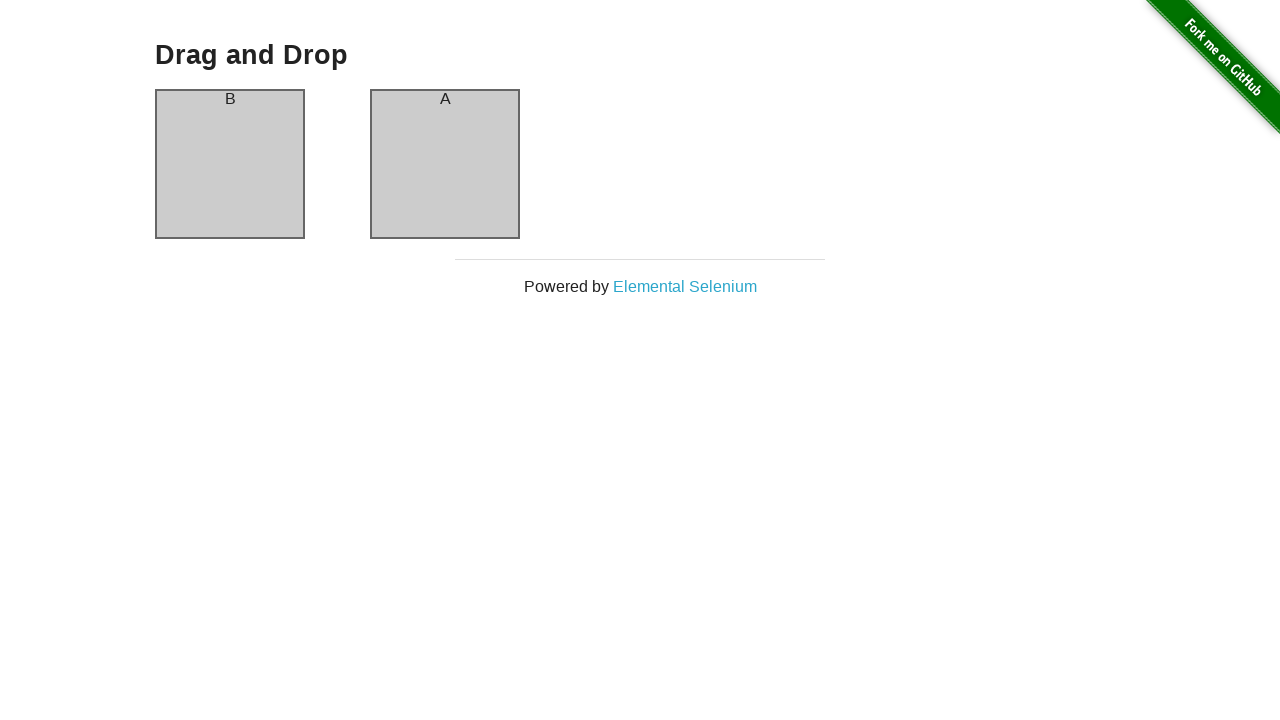

Waited for DOM to update after first drag operation
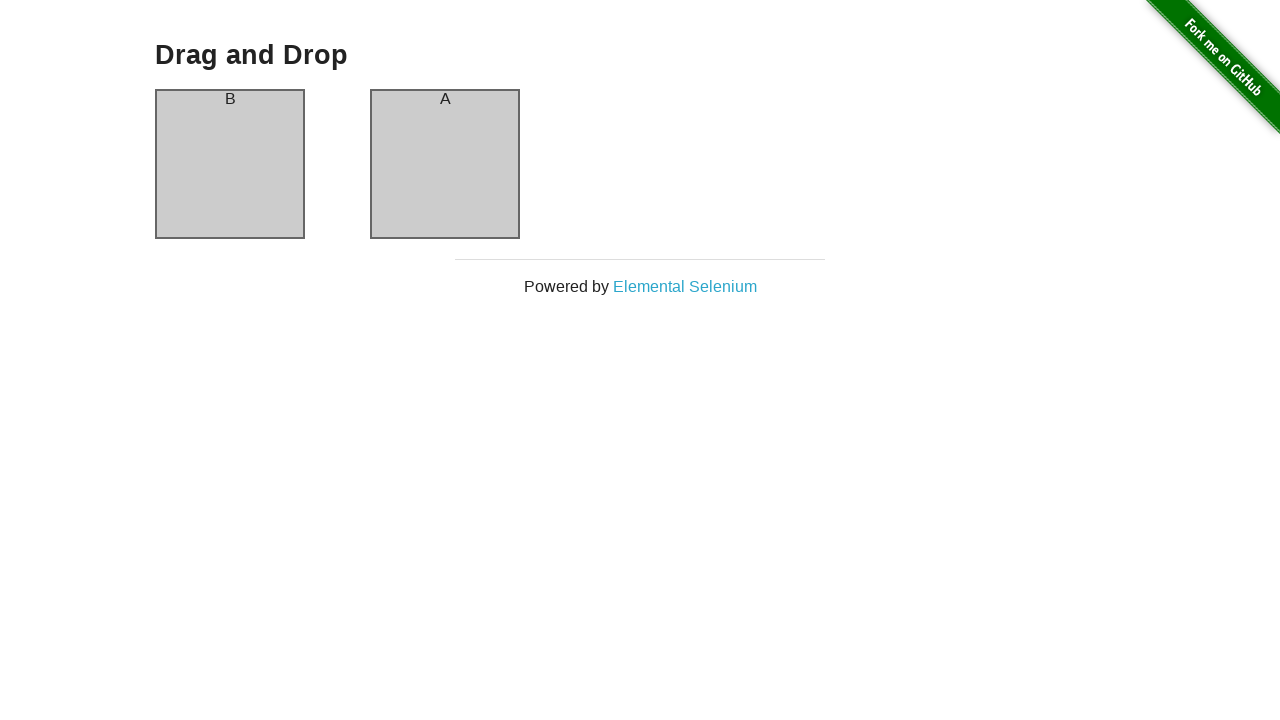

Dragged element back from column B to column A at (230, 164)
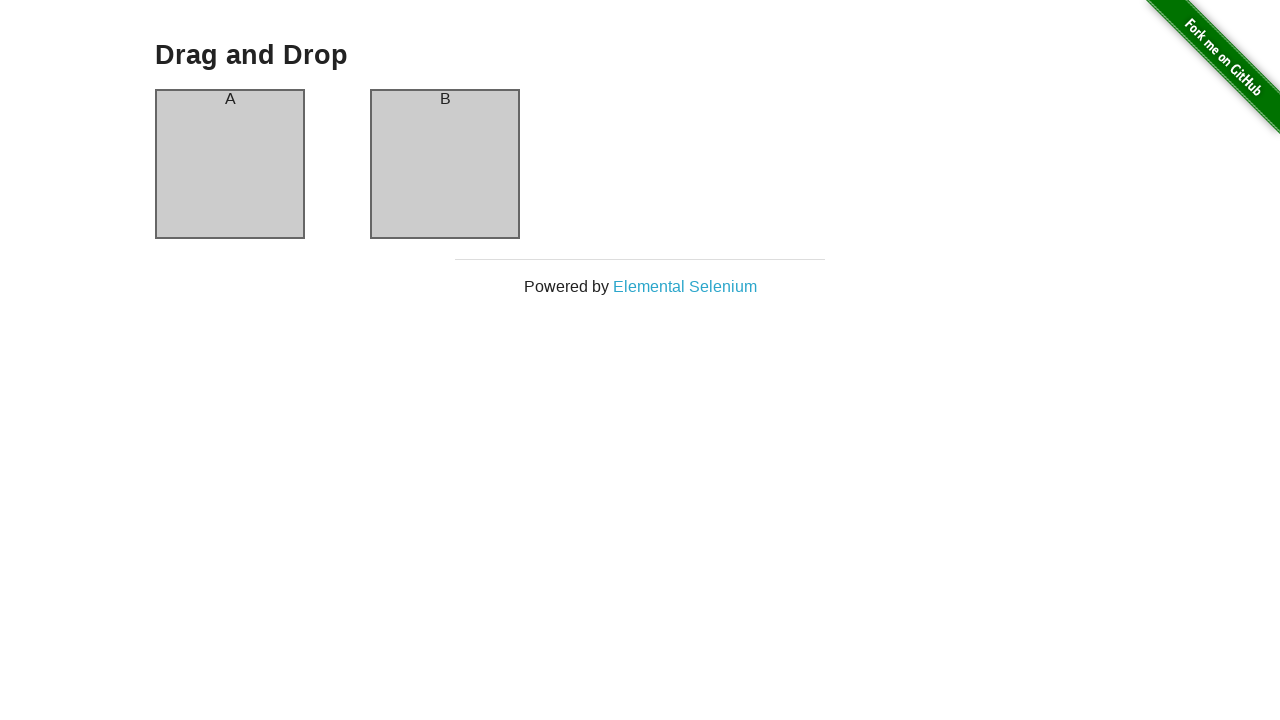

Waited for DOM to update after second drag operation
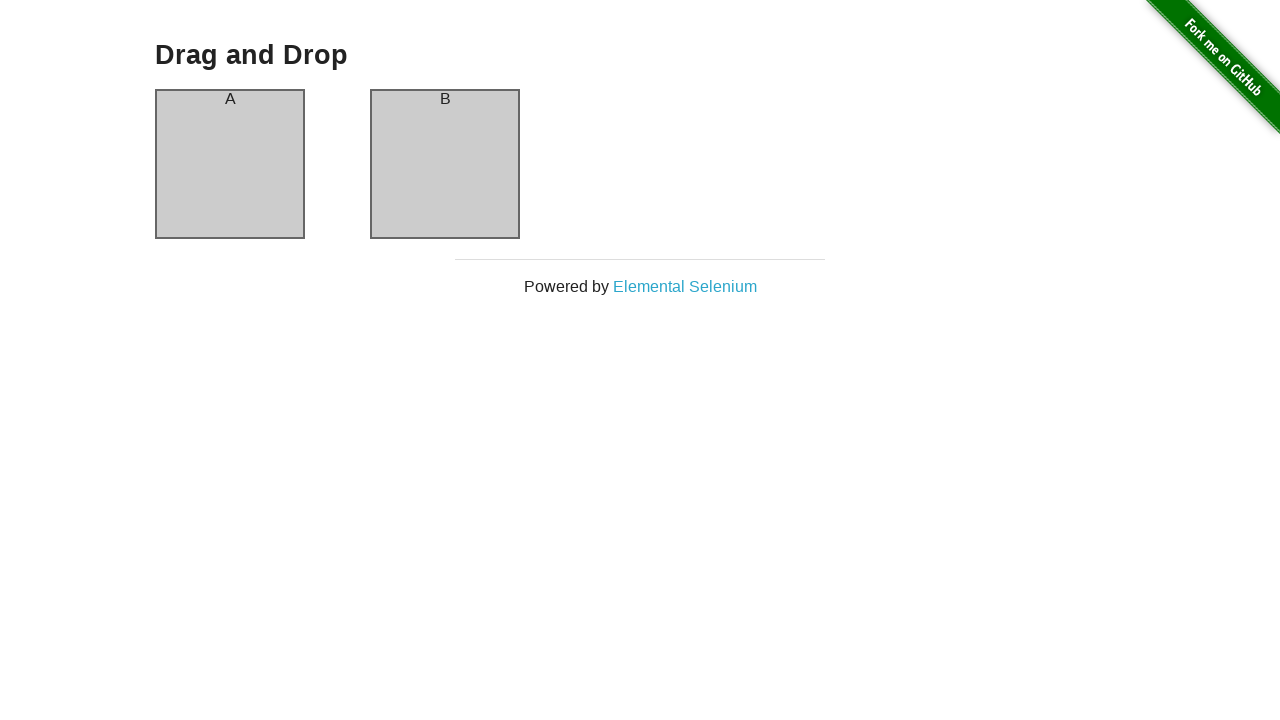

Verified column A header is present after elements returned to original positions
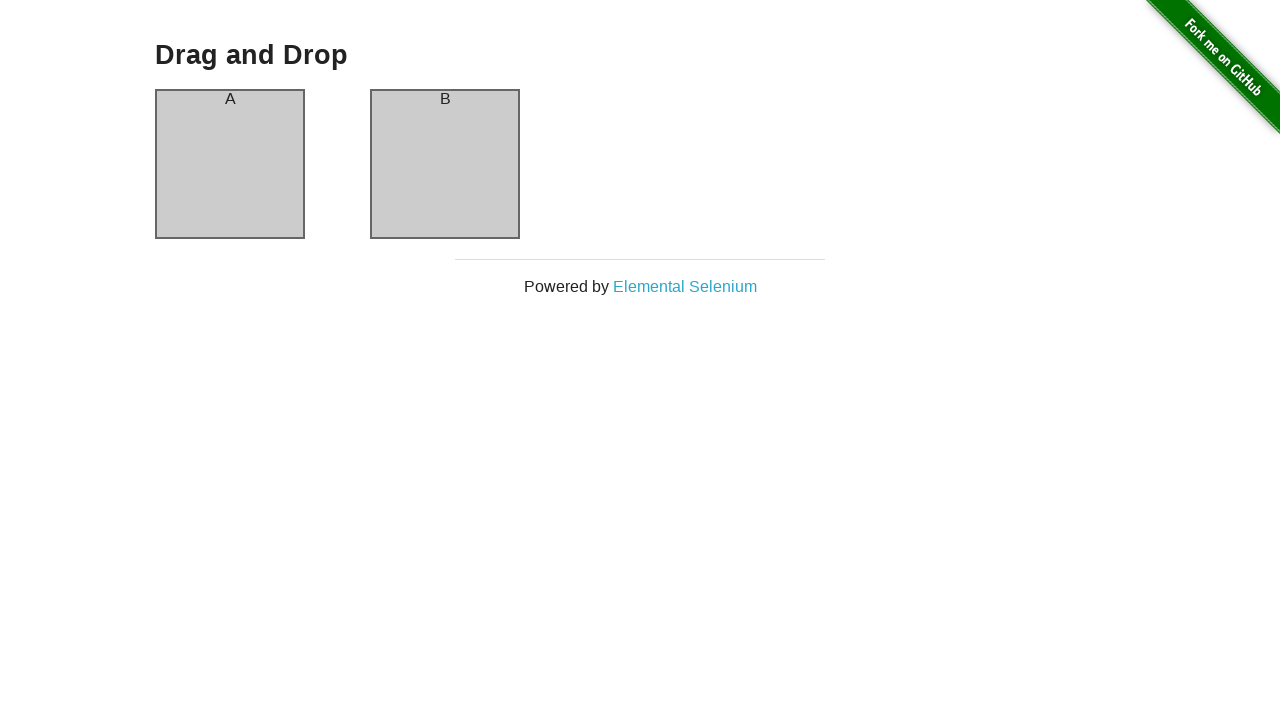

Verified column B header is present after elements returned to original positions
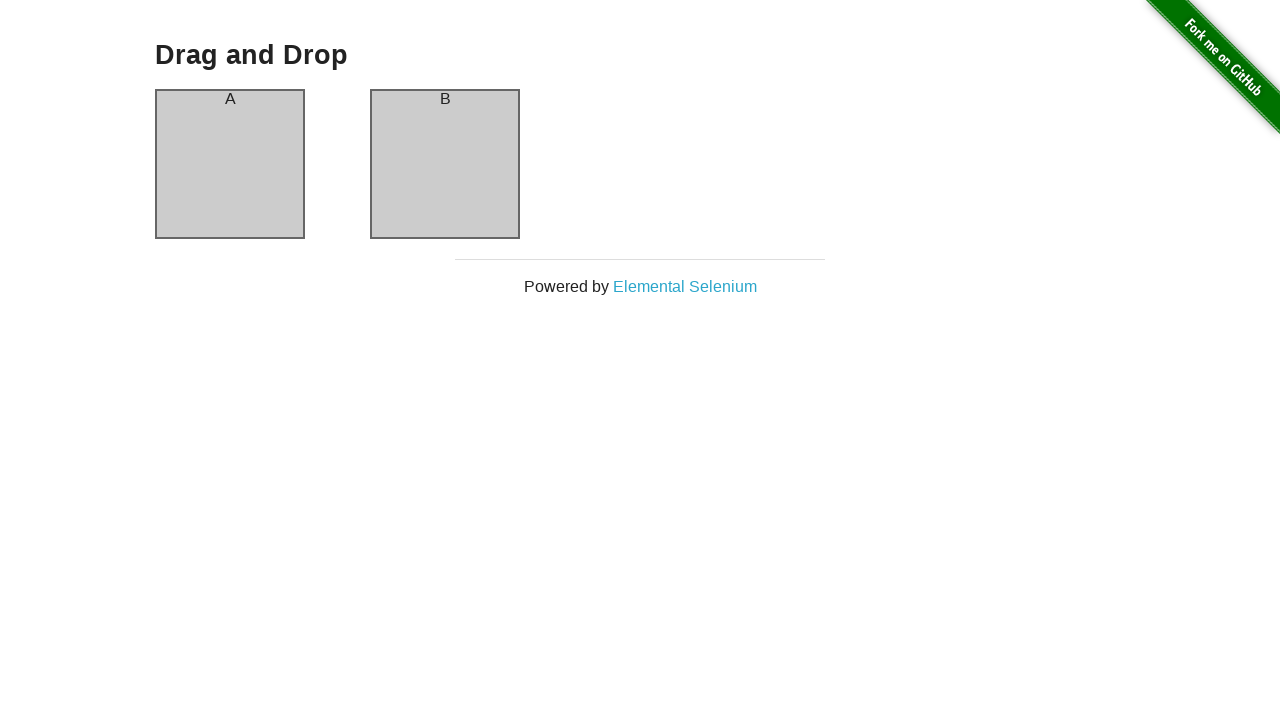

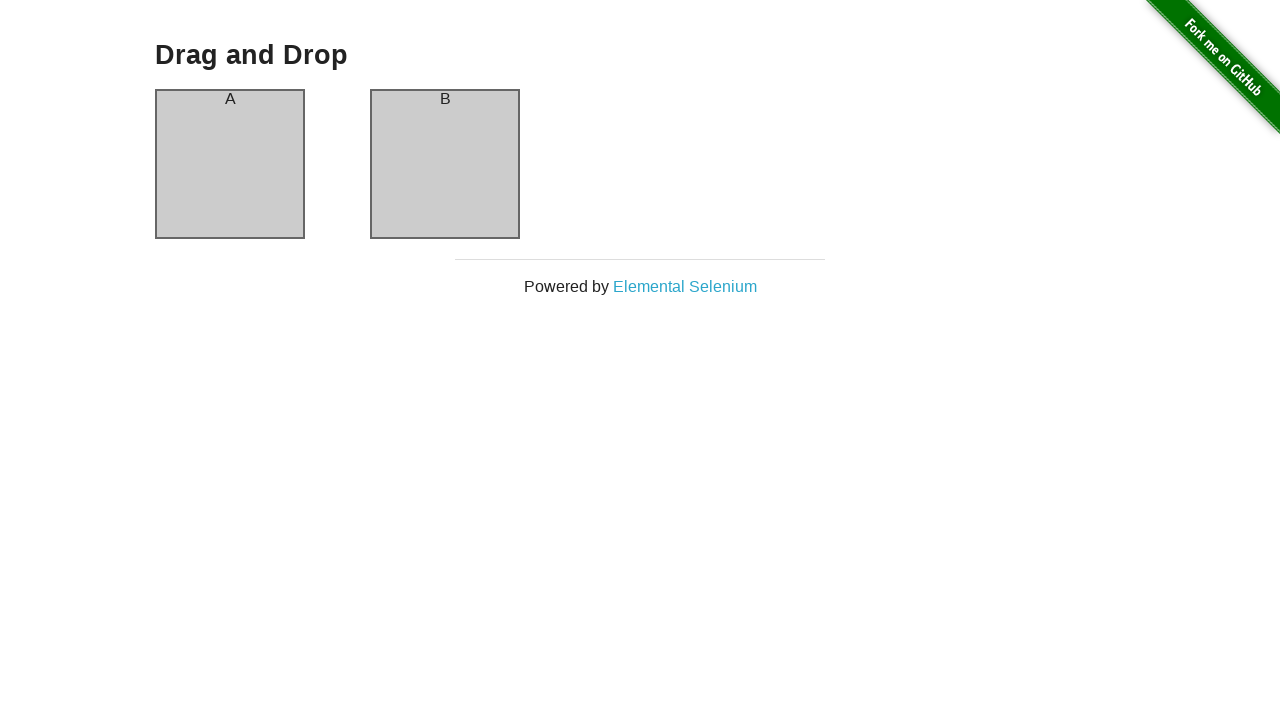